Tests dynamic content loading by clicking a Start button and waiting for a "Hello World!" message to become visible

Starting URL: https://the-internet.herokuapp.com/dynamic_loading/1

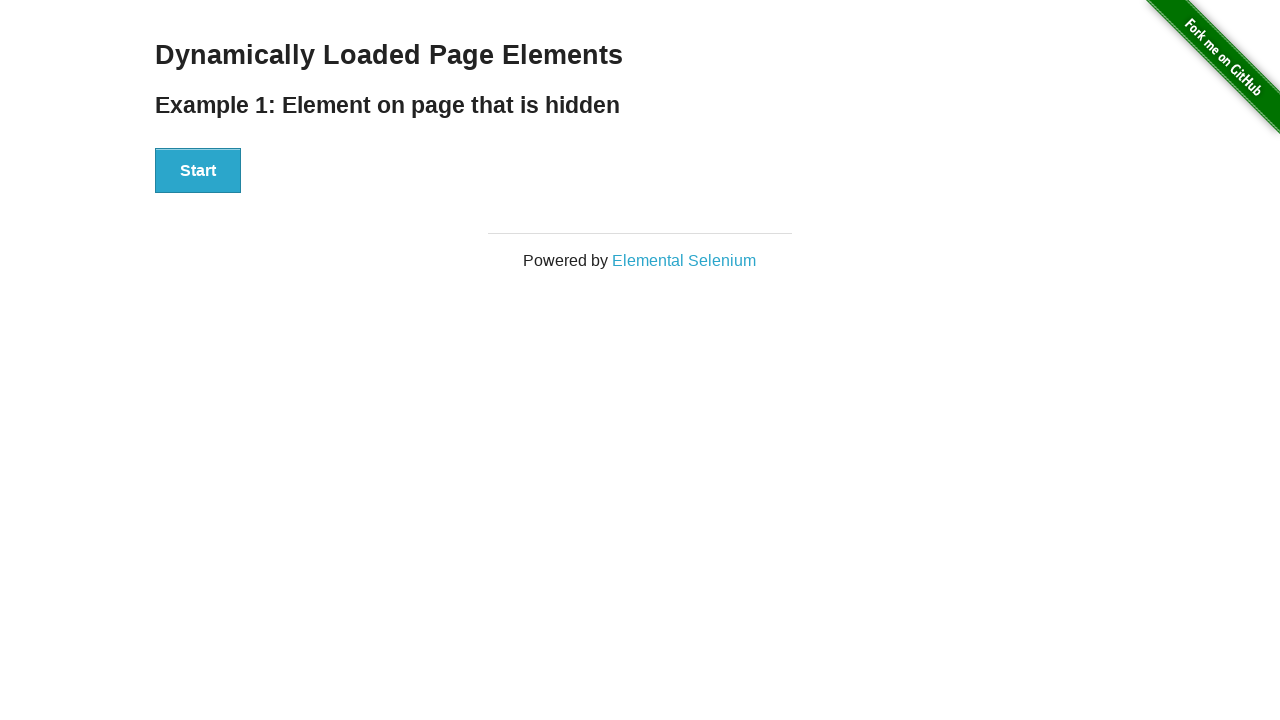

Clicked the Start button to trigger dynamic content loading at (198, 171) on xpath=//button[text()='Start']
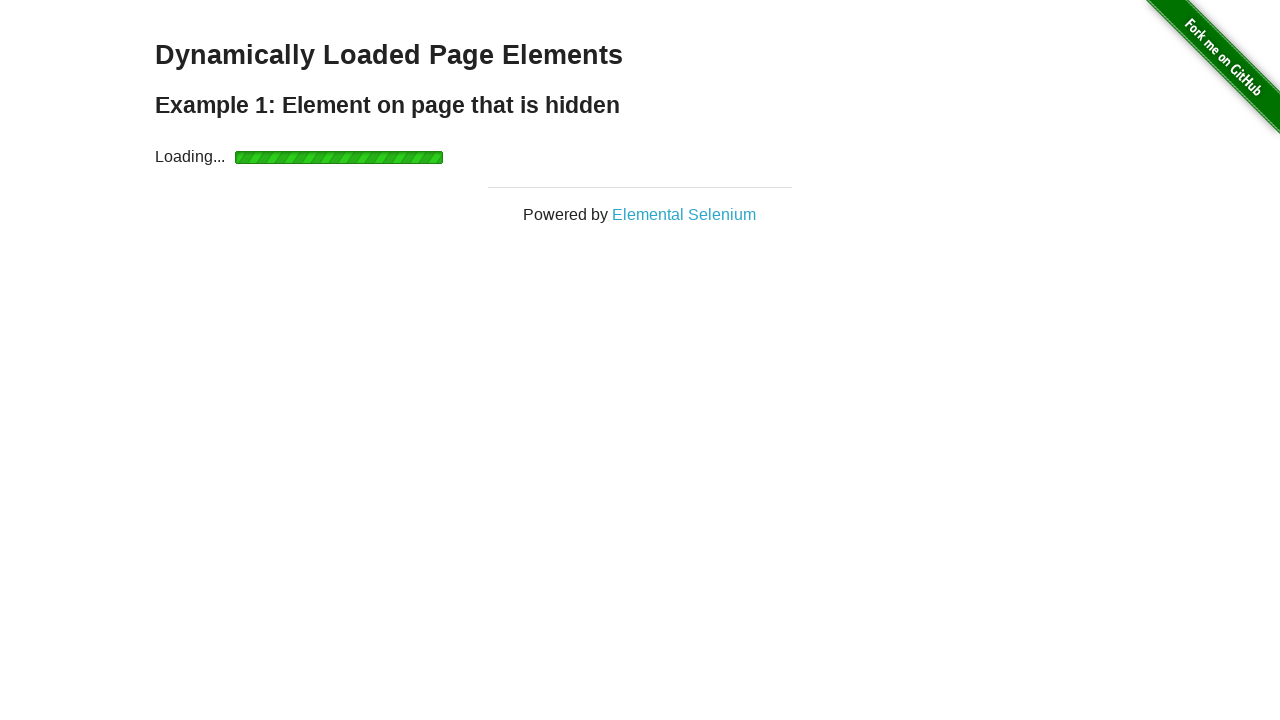

Waited for 'Hello World!' message to become visible
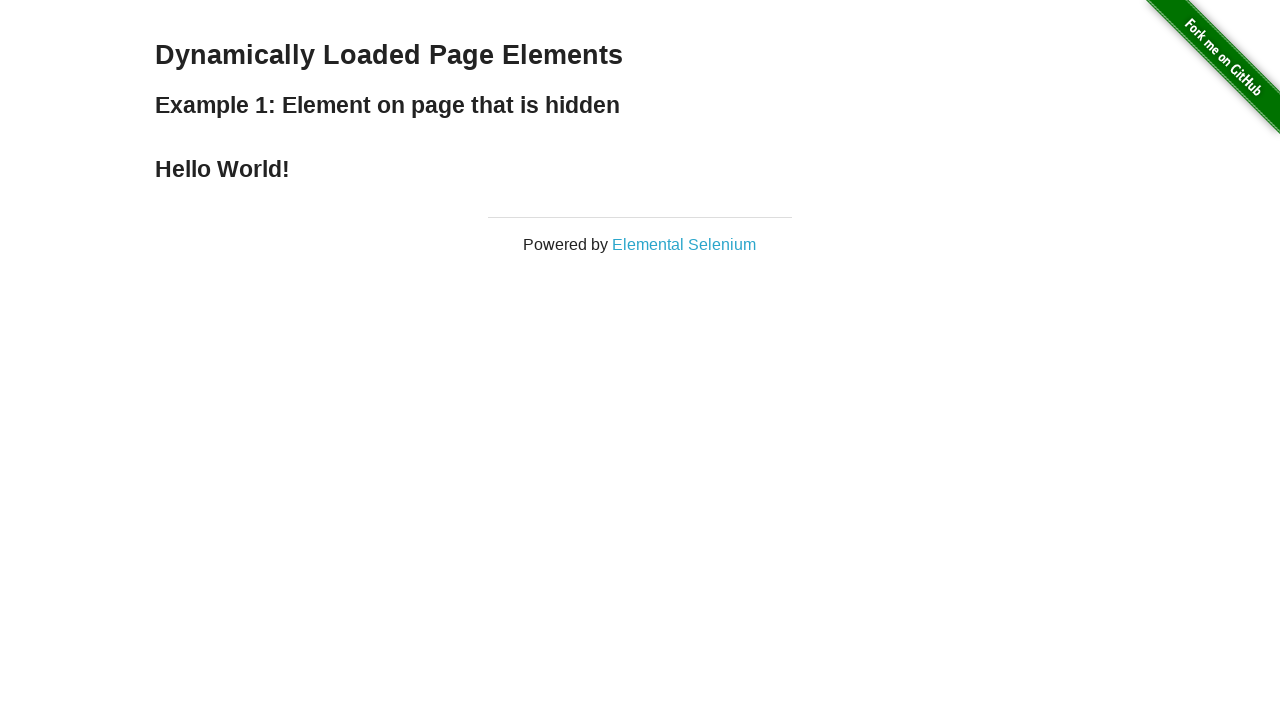

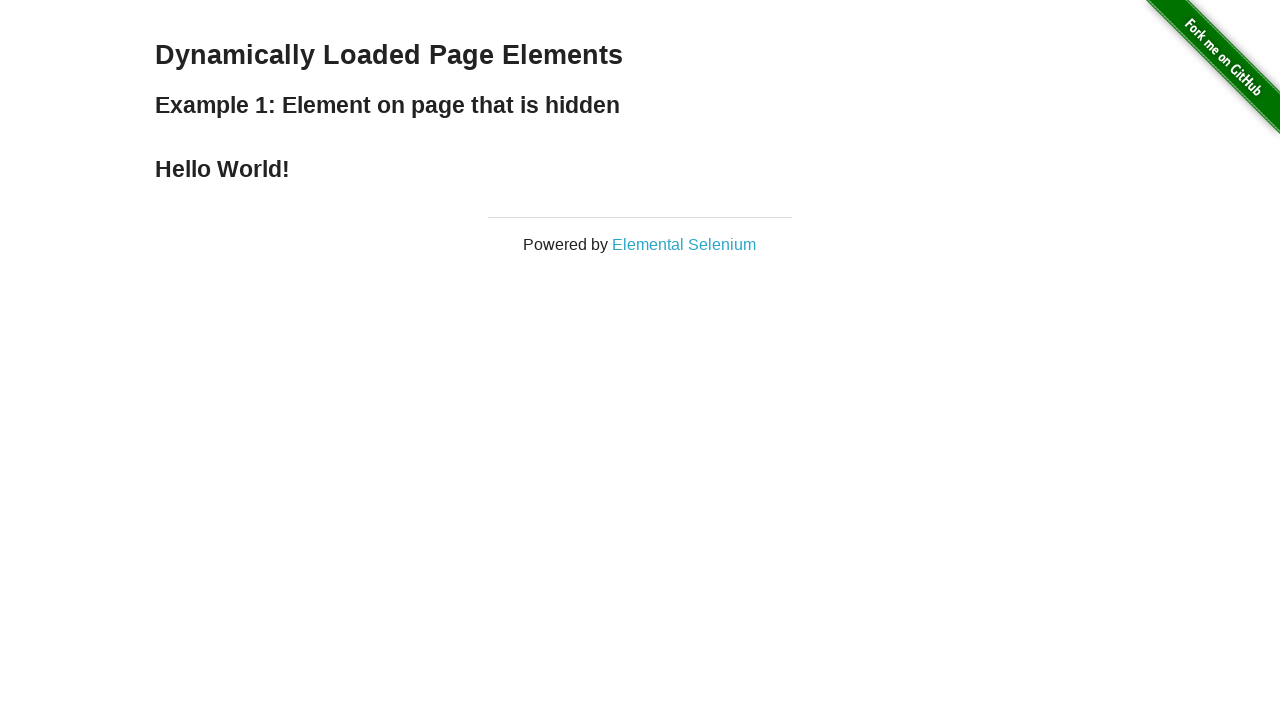